Navigates to the Widgets menu and opens the Select Menu exercise, then verifies the page header

Starting URL: https://demoqa.com/

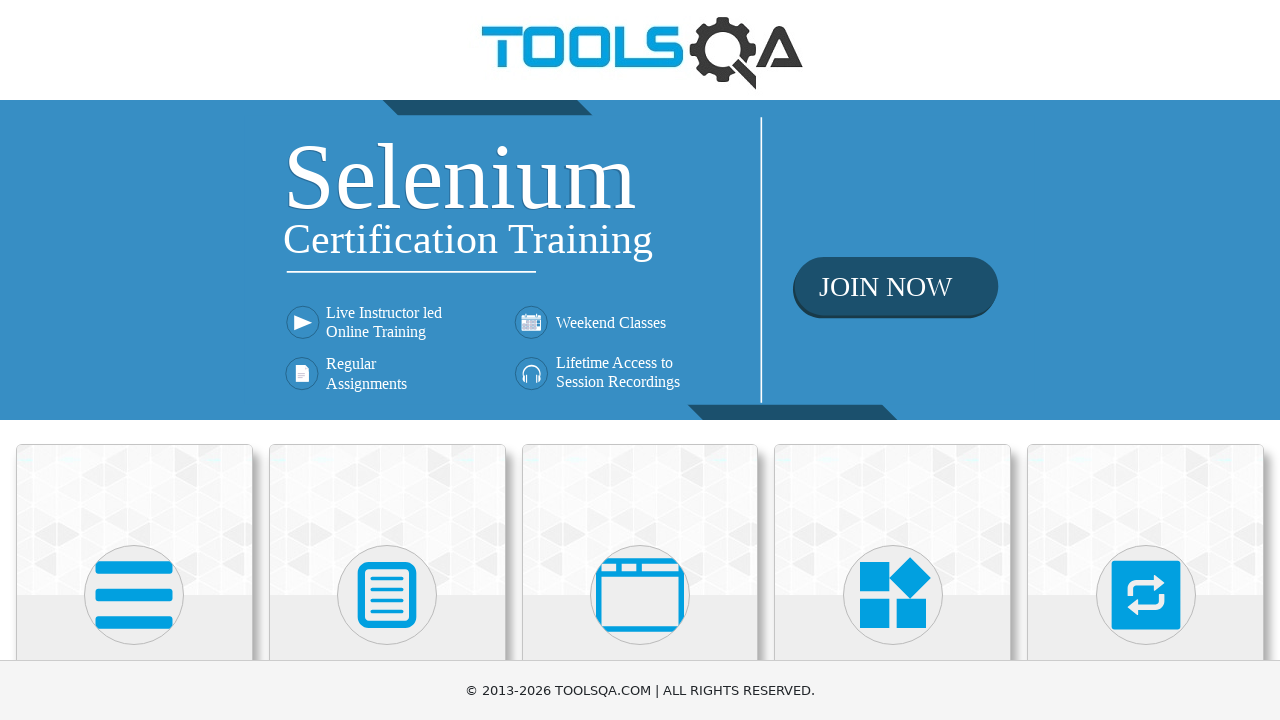

Clicked on Widgets menu at (893, 360) on text=Widgets
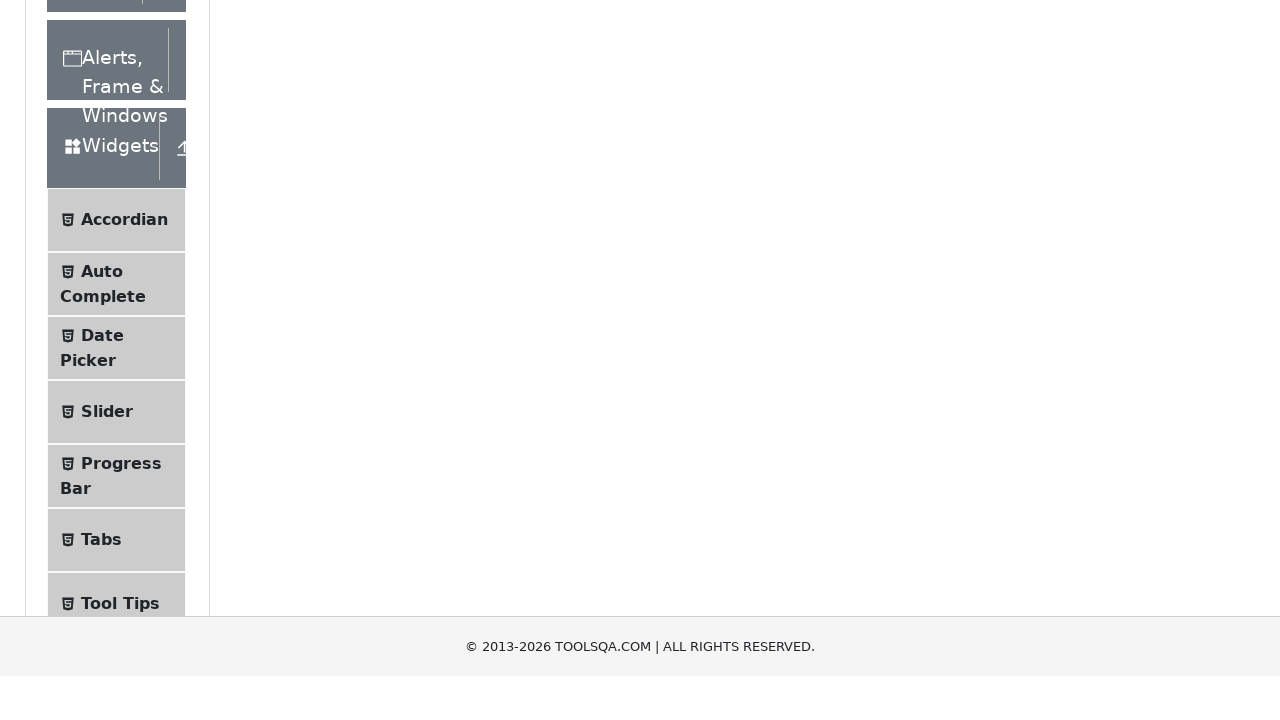

Clicked on Select Menu exercise in sidebar at (109, 374) on text=Select Menu
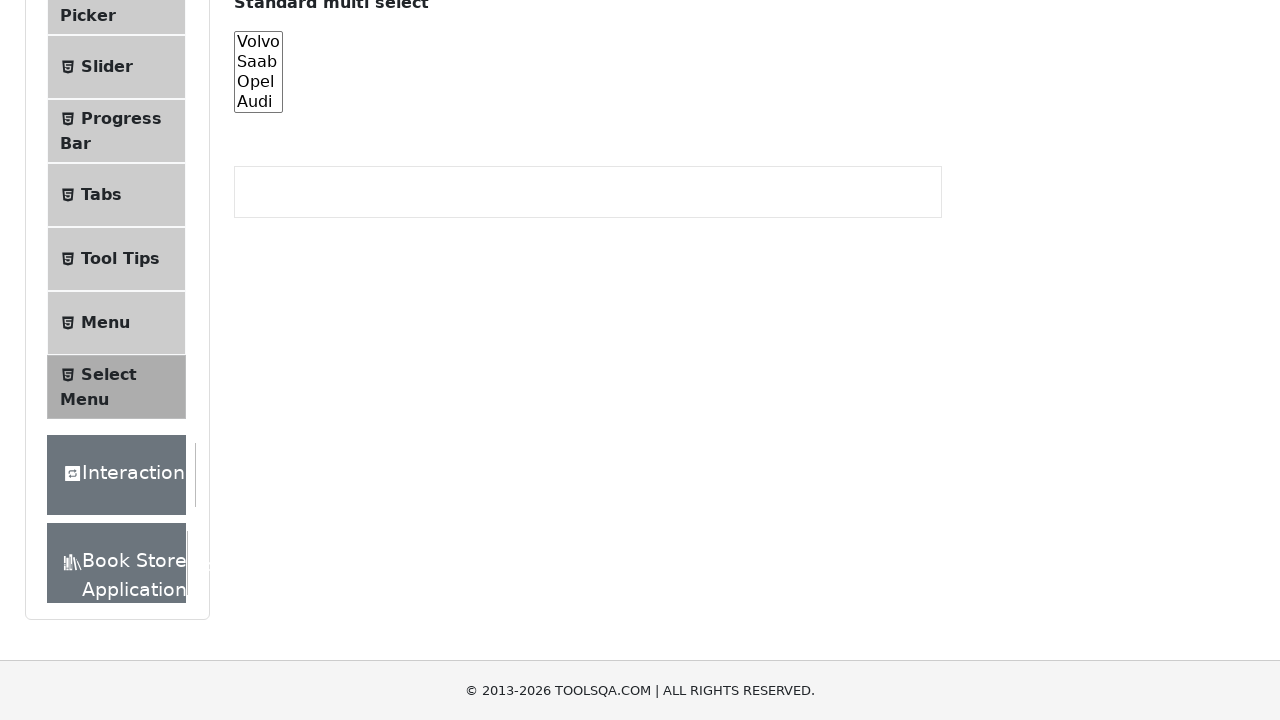

Verified Select Menu page header is displayed
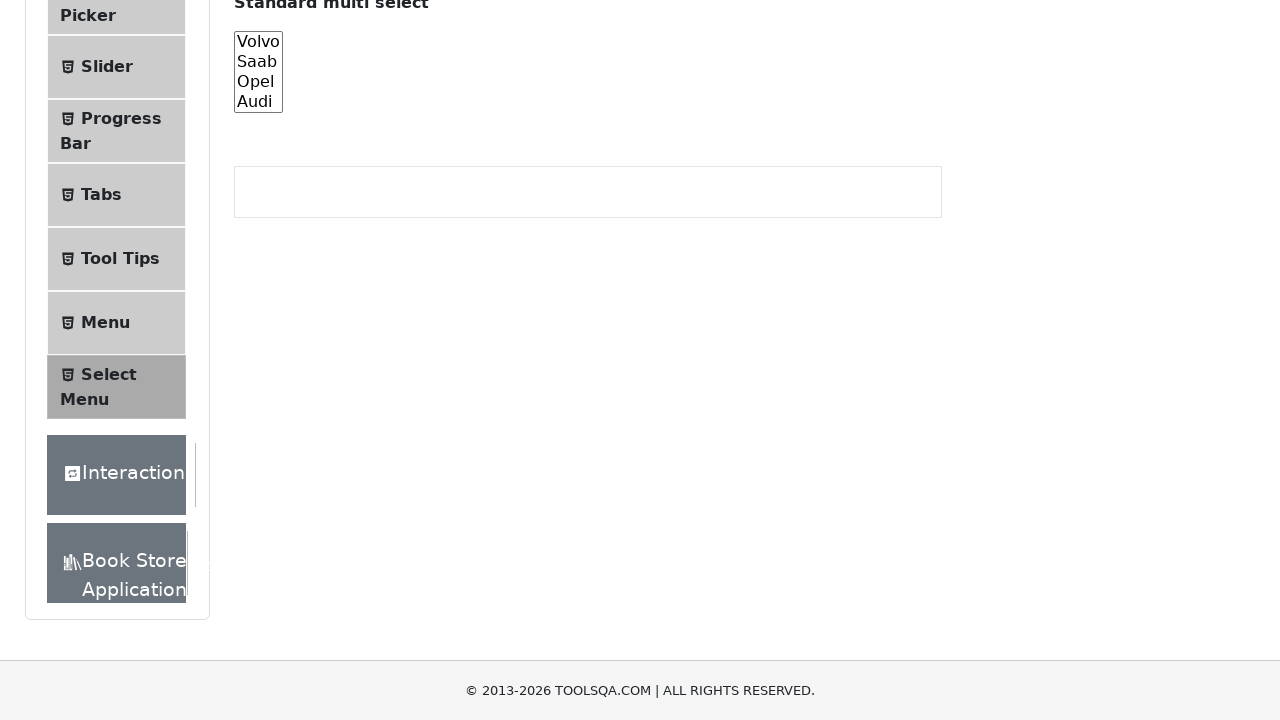

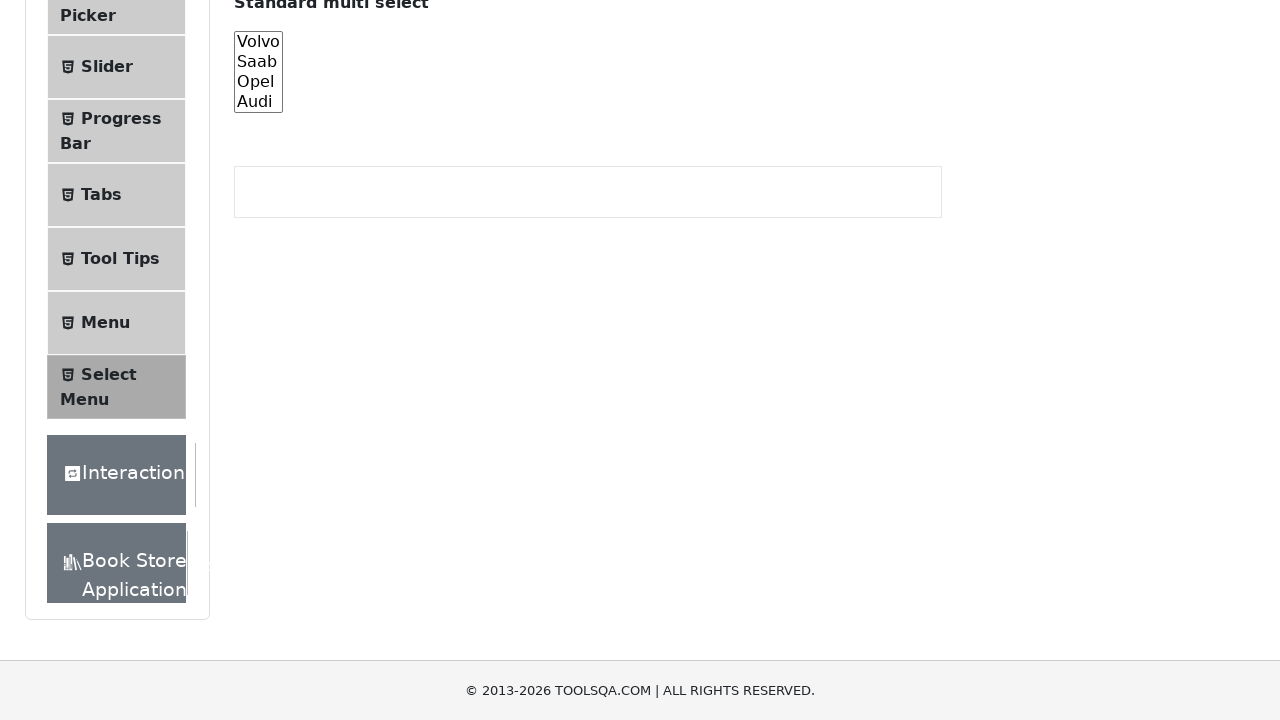